Tests scrolling functionality on a practice page by scrolling the window and within a fixed-header table, then verifies that the sum of values in the 4th column matches the displayed total amount.

Starting URL: https://rahulshettyacademy.com/AutomationPractice/

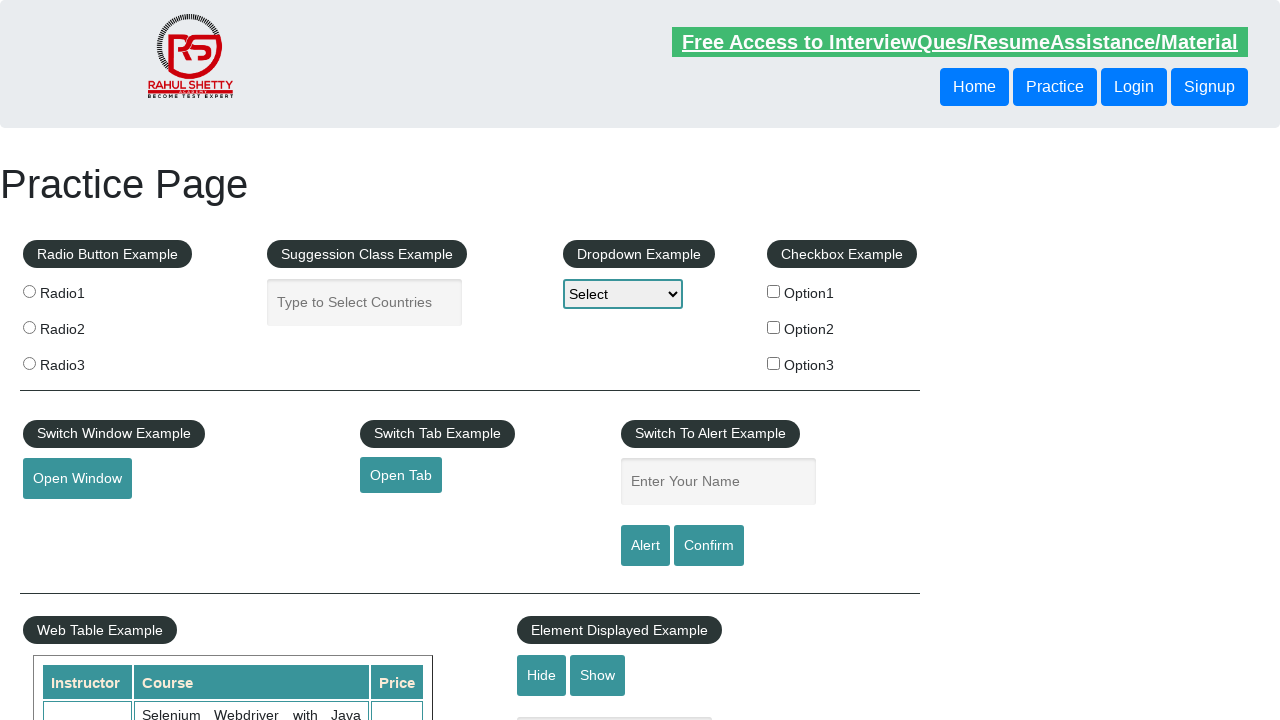

Scrolled window down 600 pixels
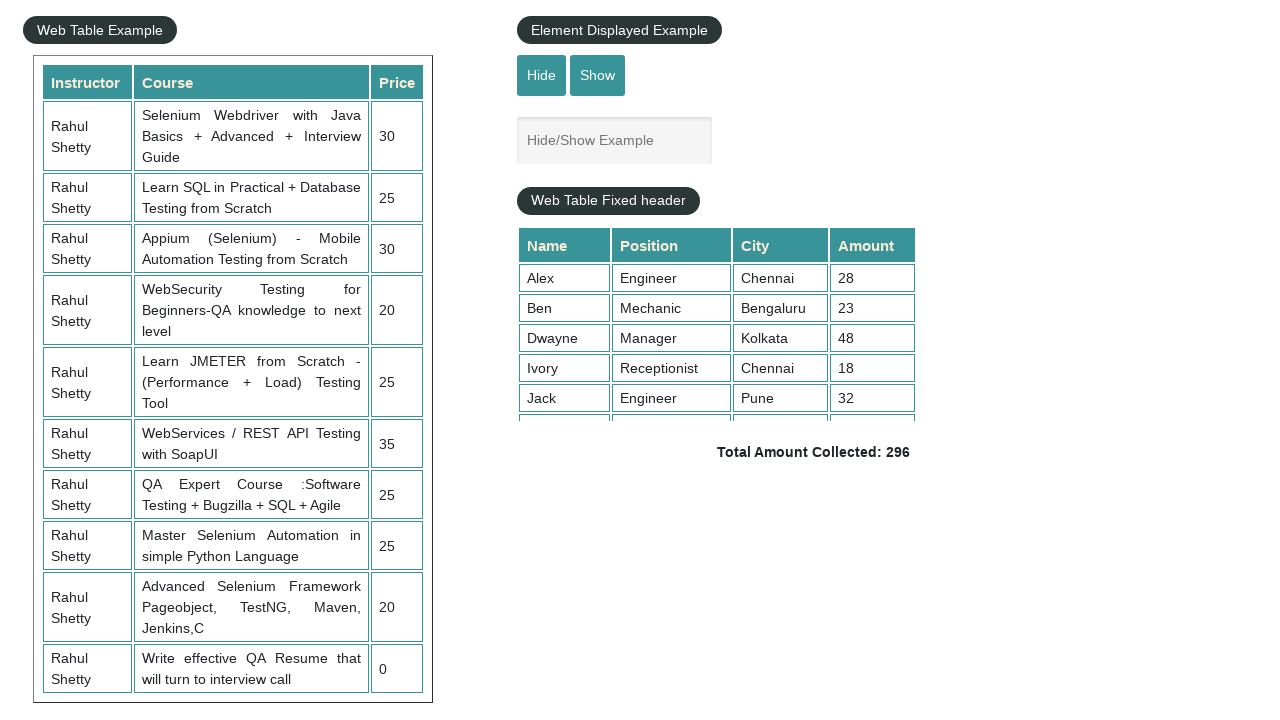

Waited 1 second for scroll to complete
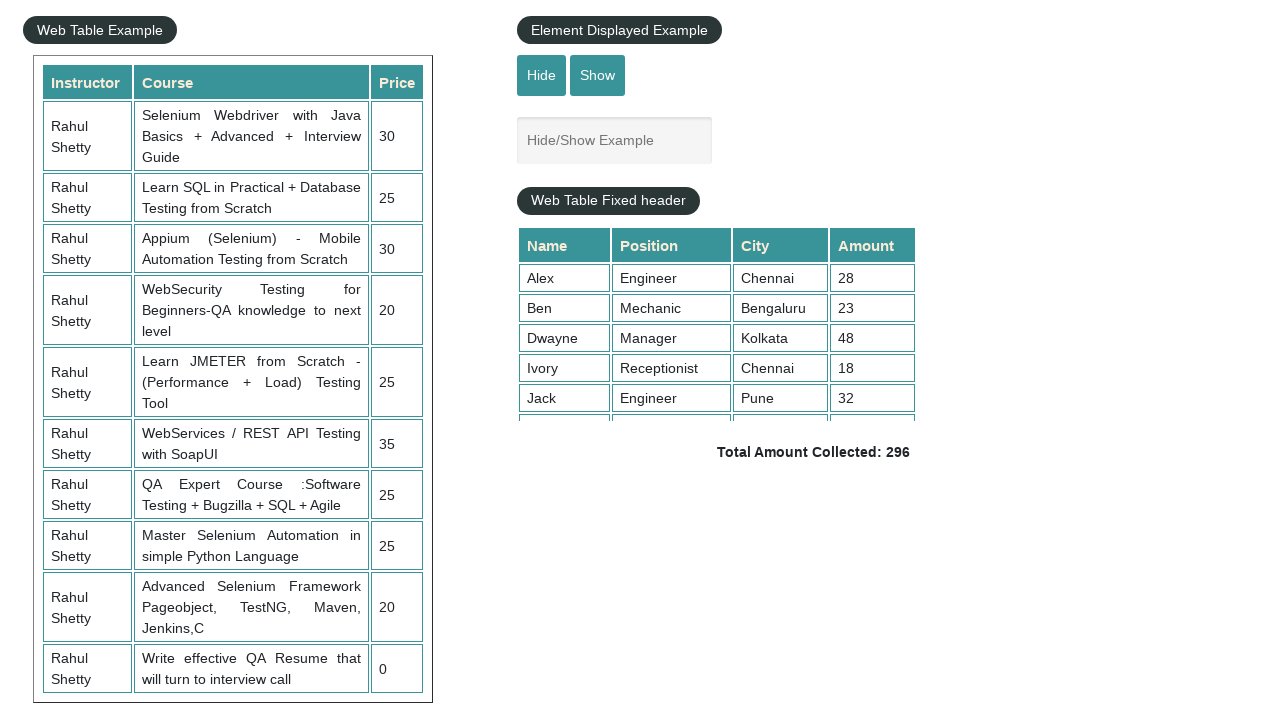

Scrolled within fixed header table element by 5000 pixels
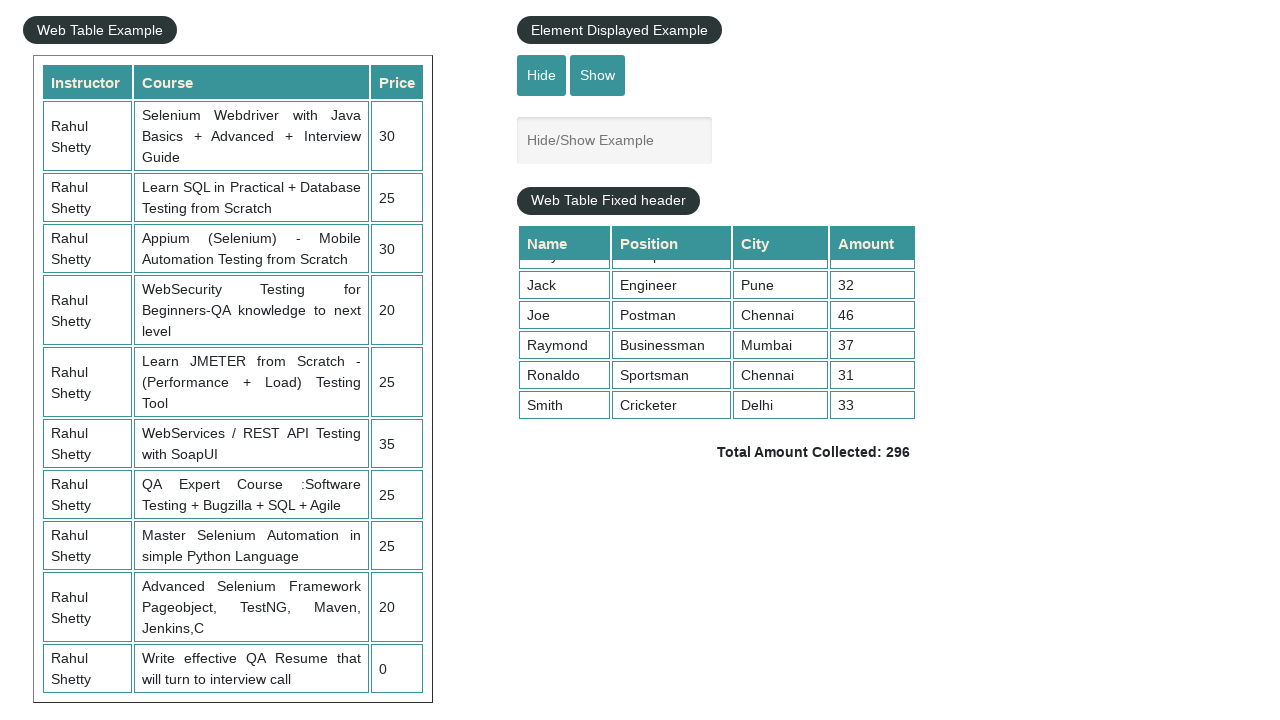

Waited for 4th column table cells to be visible
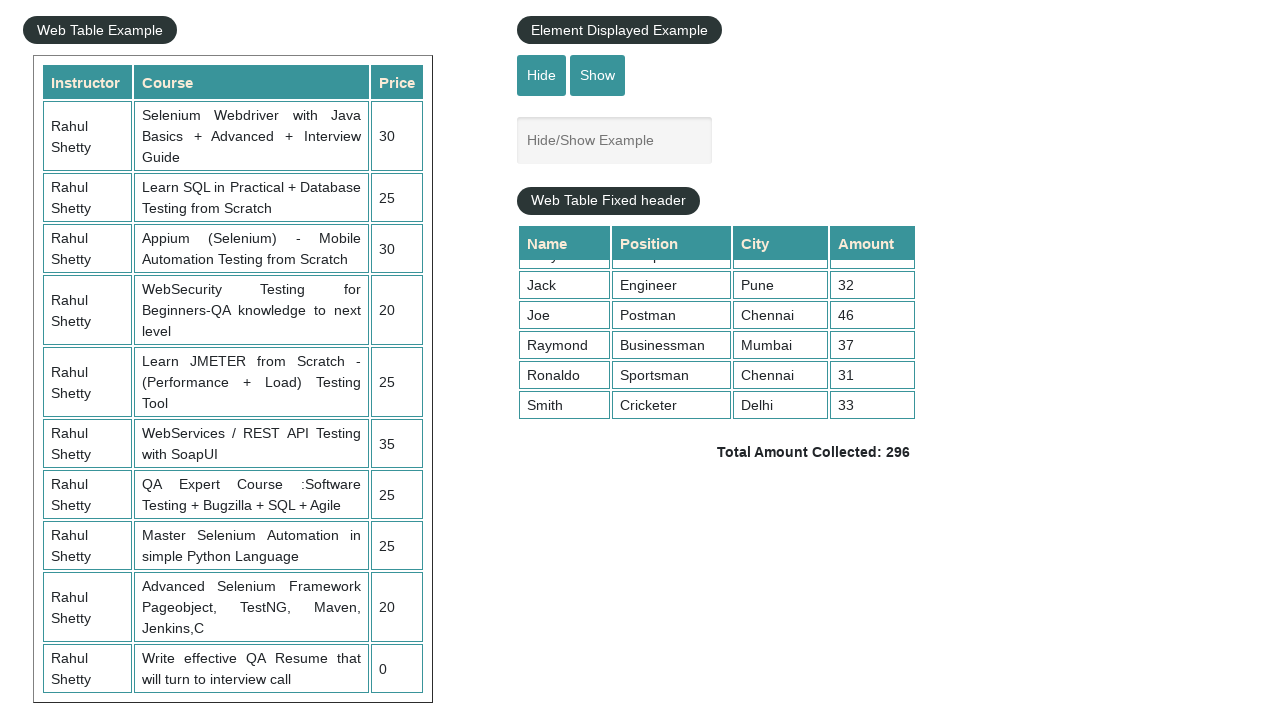

Retrieved all values from 4th column of table (9 cells found)
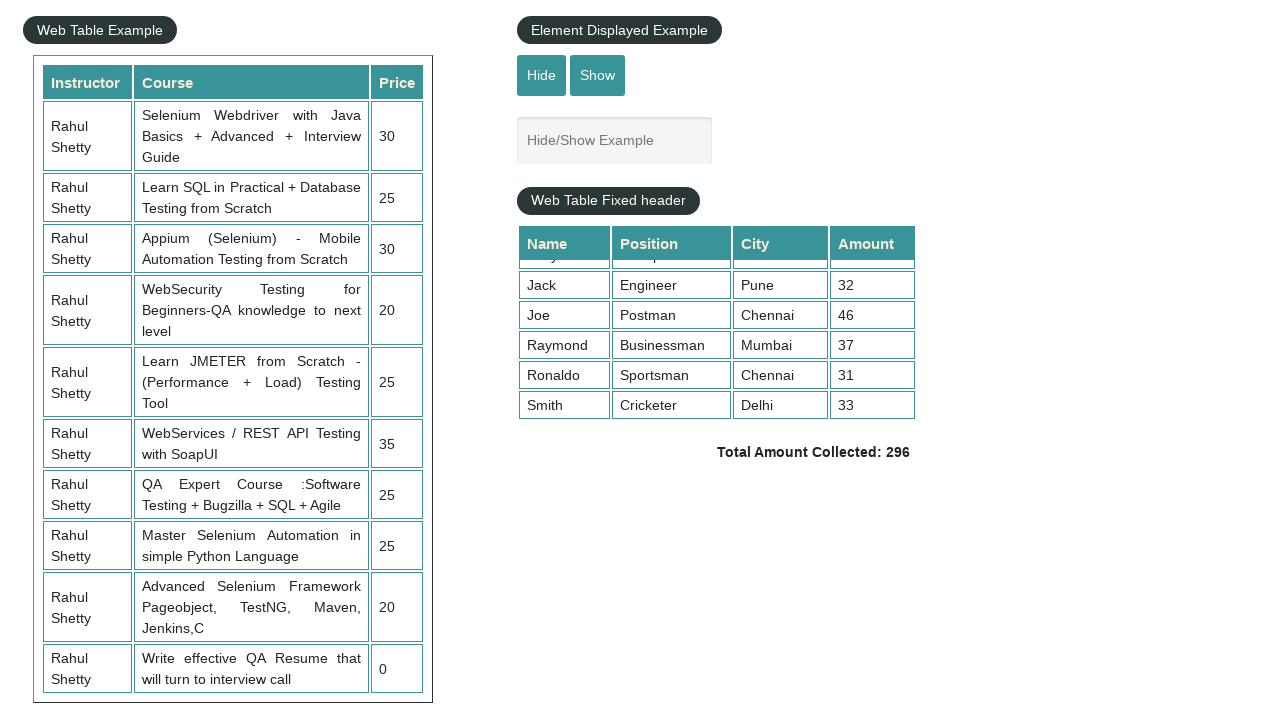

Calculated sum of all 4th column values: 296
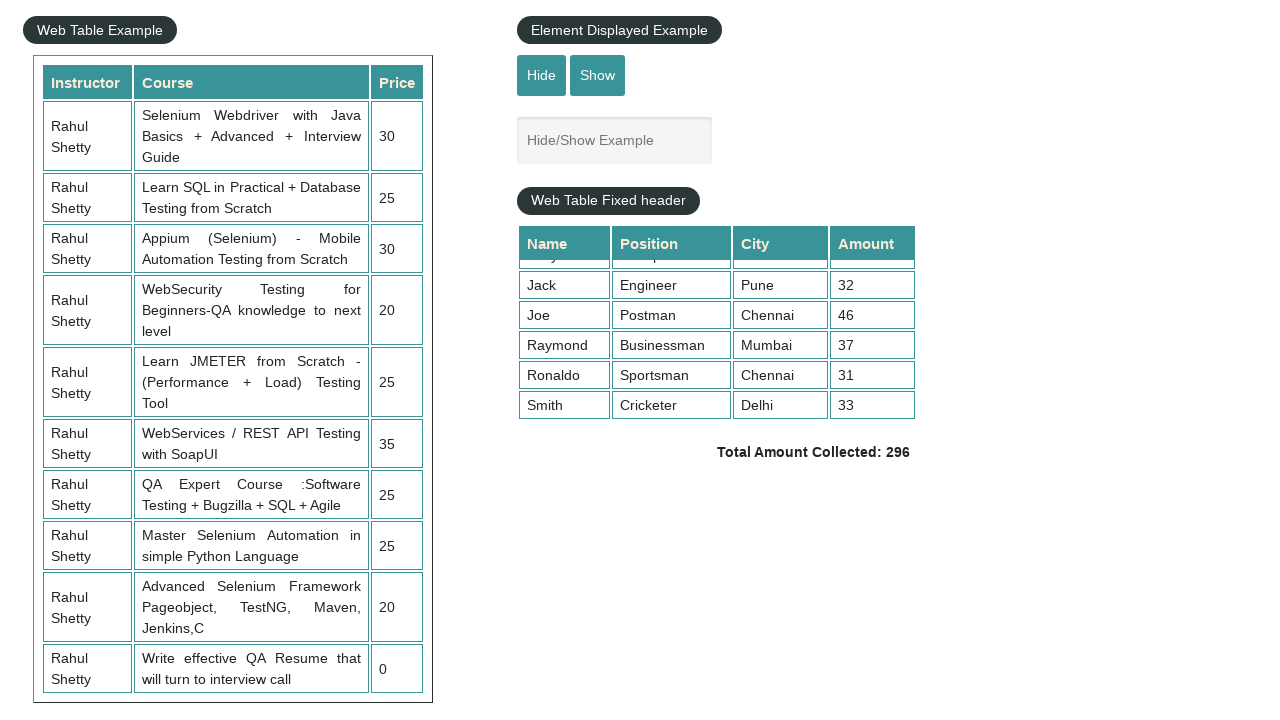

Retrieved displayed total amount text:  Total Amount Collected: 296 
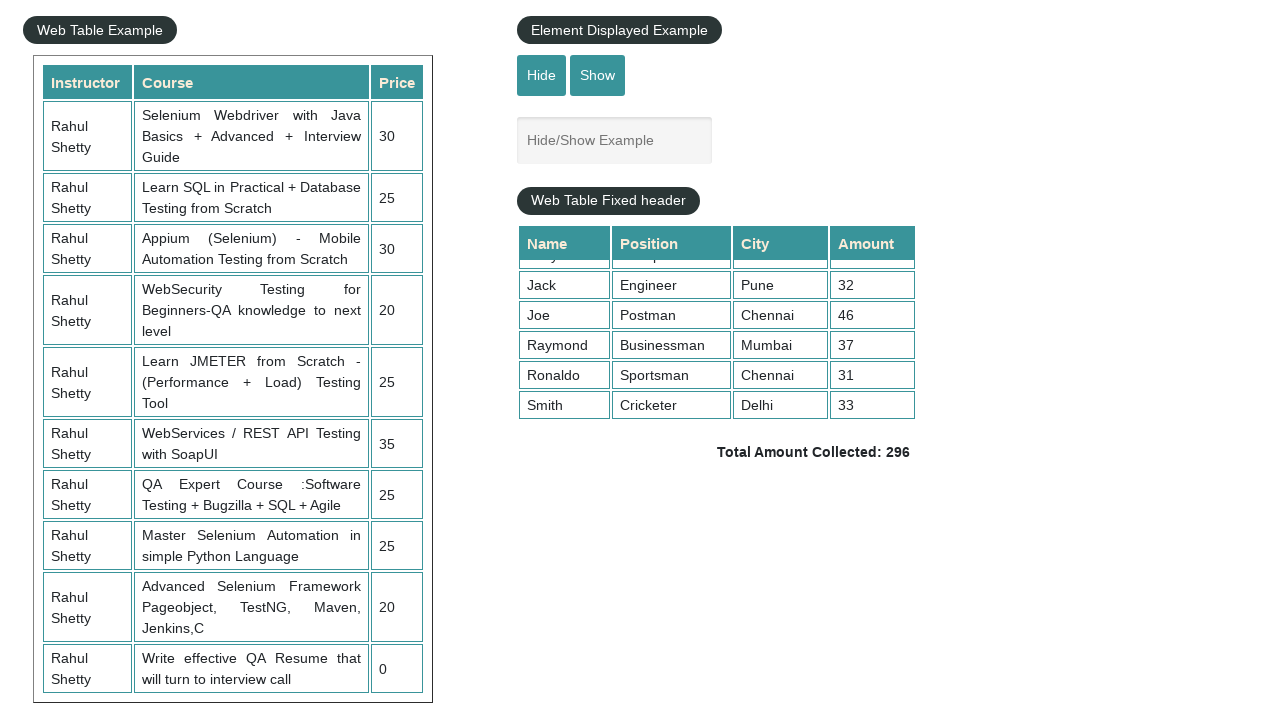

Parsed displayed total amount: 296
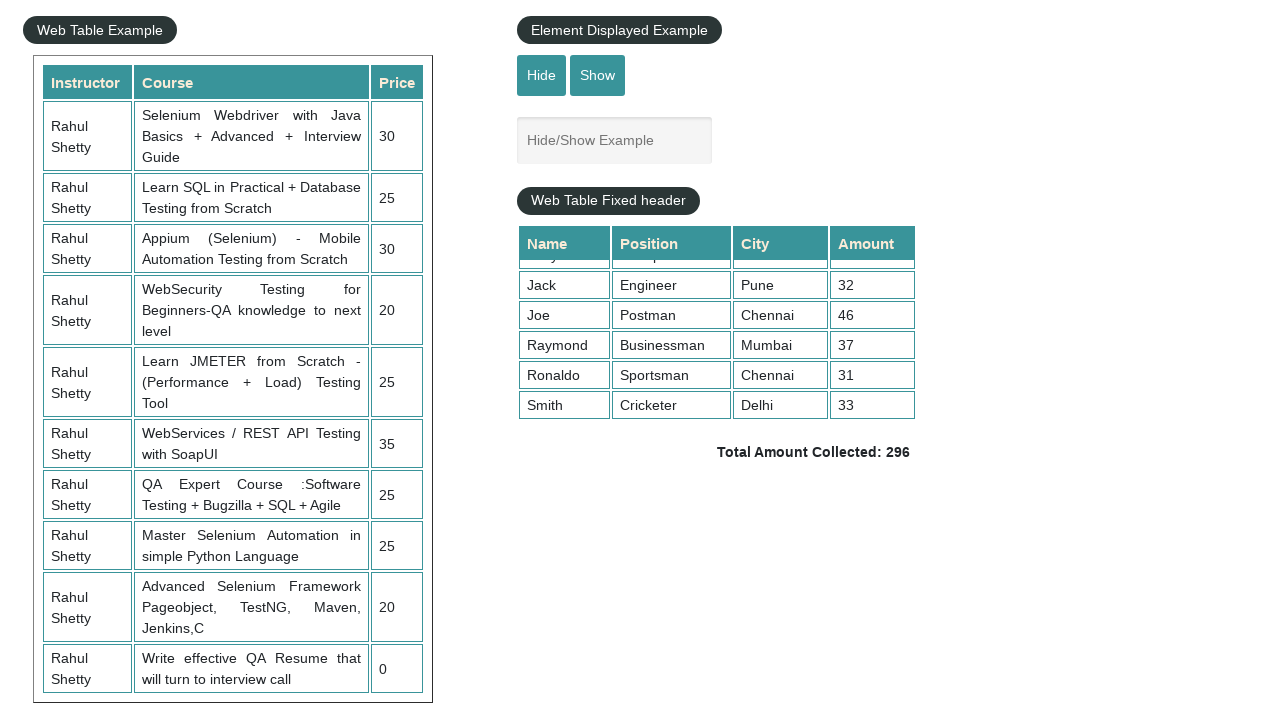

Verified calculated sum (296) matches displayed total (296)
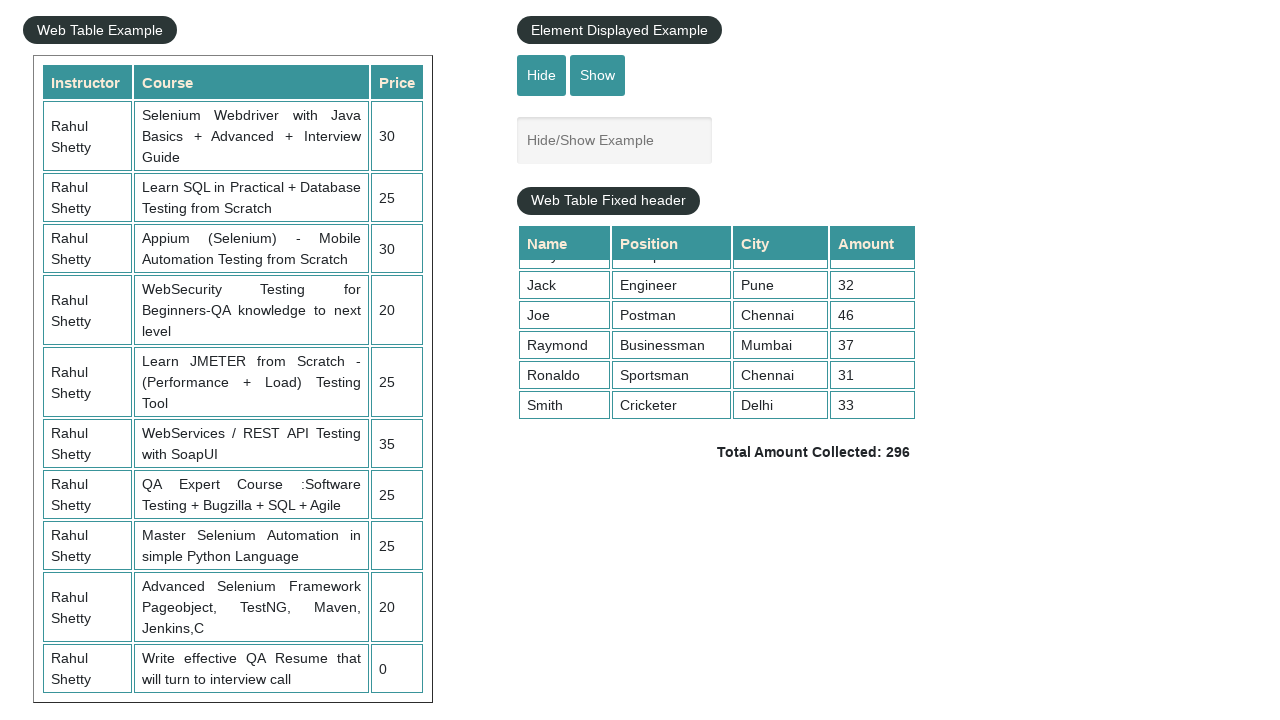

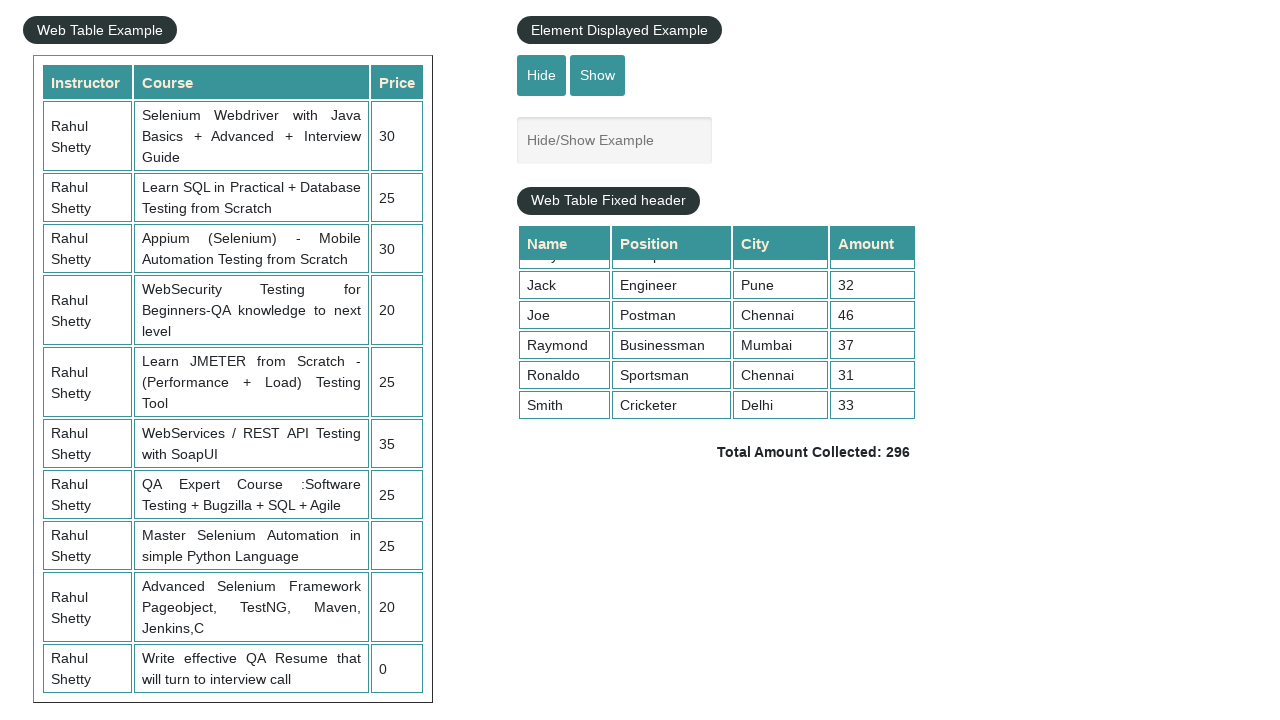